Tests JavaScript alert functionality by clicking a button to trigger an alert and dismissing it, then verifying the result message

Starting URL: http://theinternet.przyklady.javastart.pl/javascript_alerts

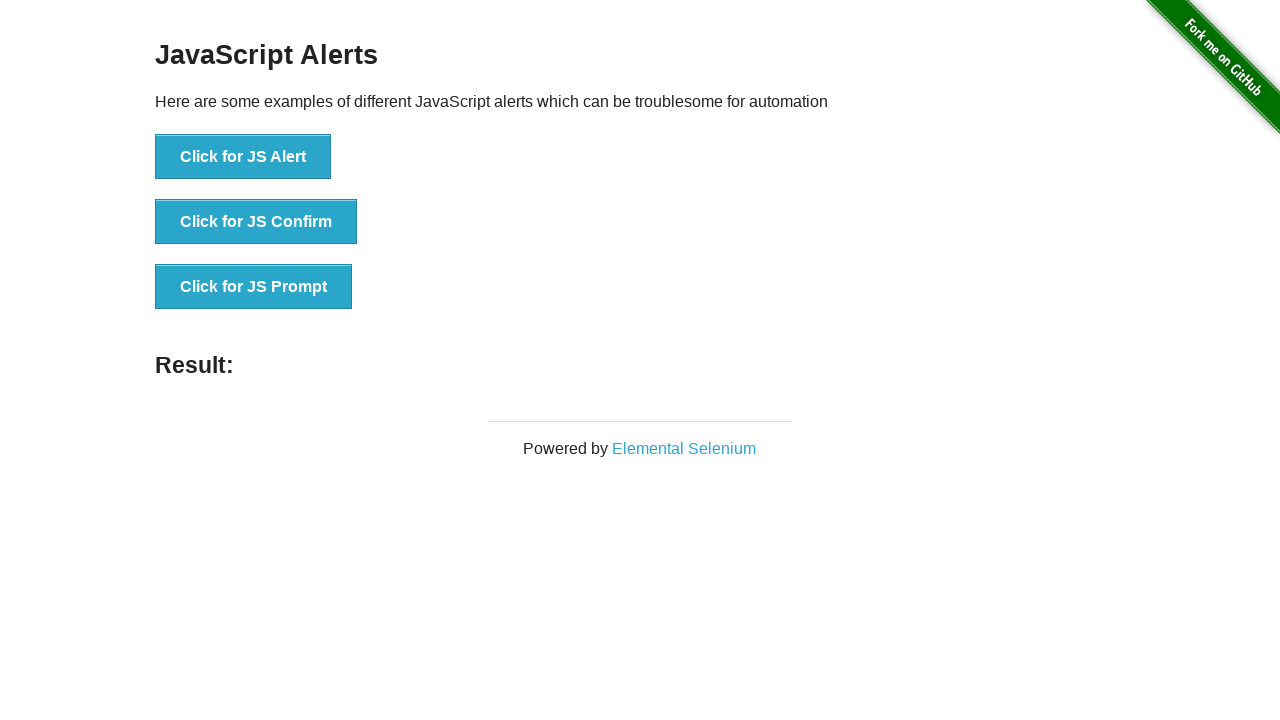

Clicked the JavaScript Alert button at (243, 157) on button[onclick='jsAlert()']
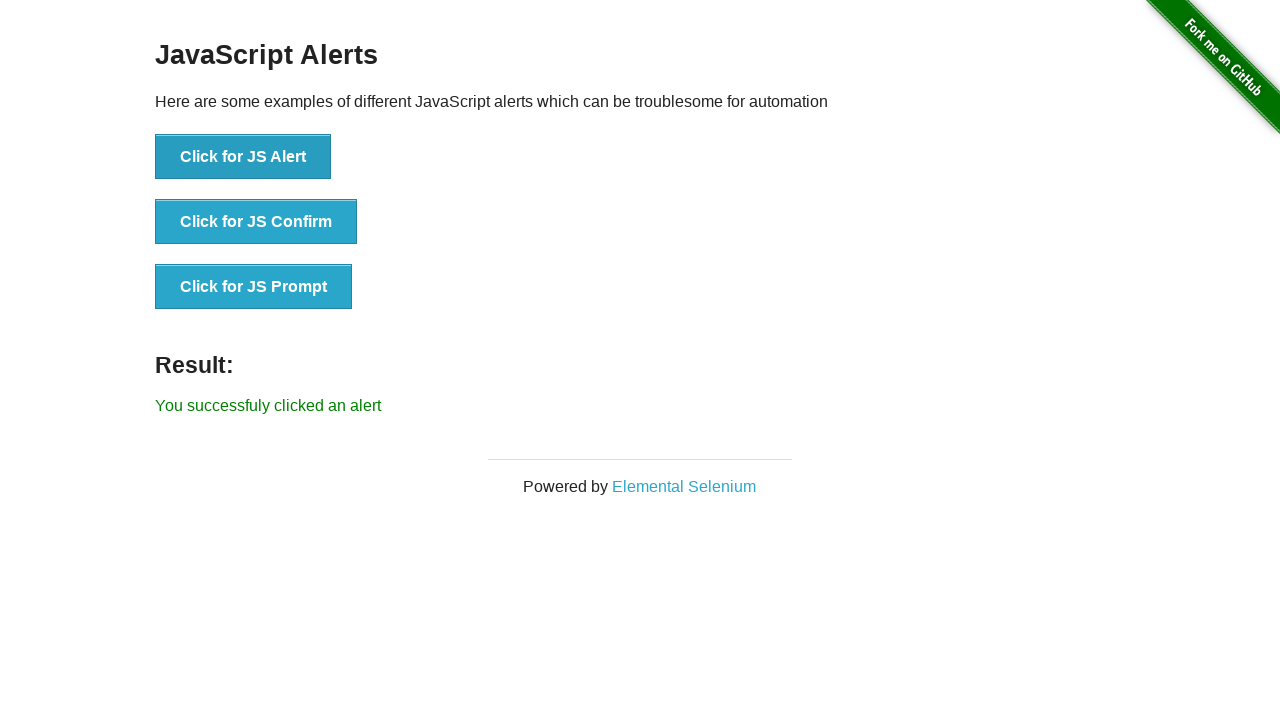

Set up dialog handler to dismiss the alert
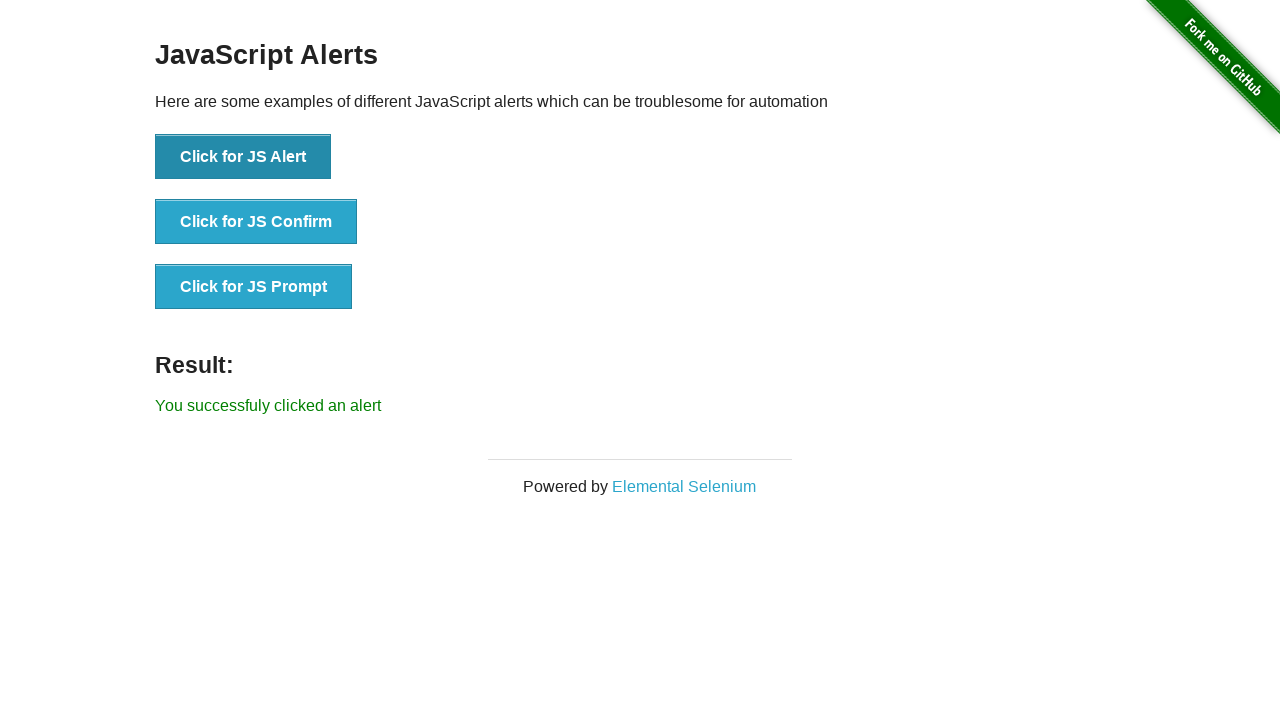

Verified result message element appeared after dismissing alert
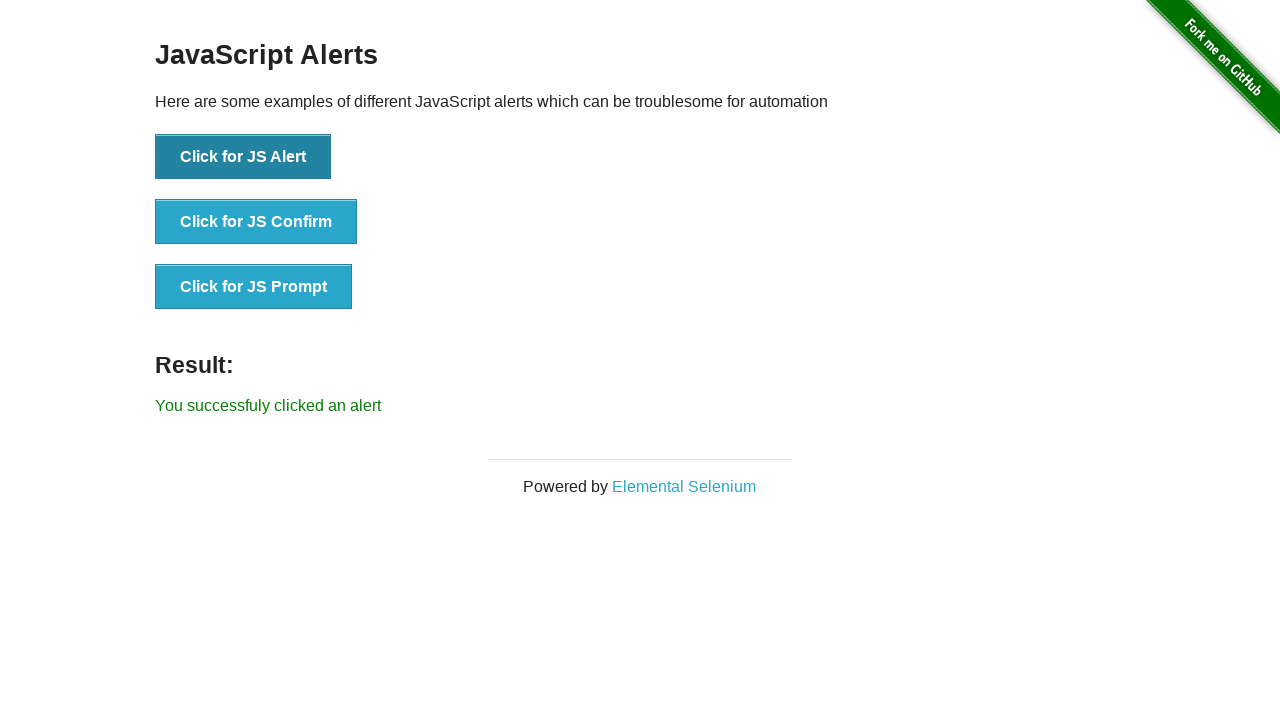

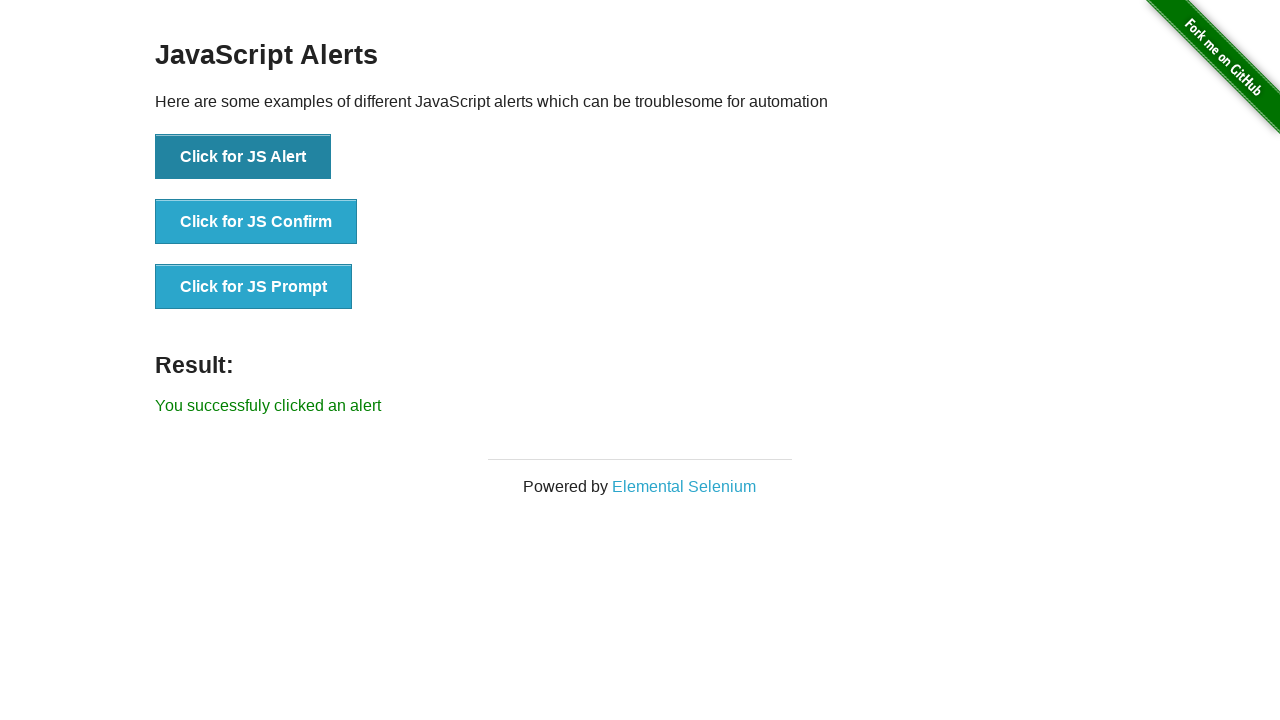